Tests filtering to display only active (non-completed) items

Starting URL: https://demo.playwright.dev/todomvc

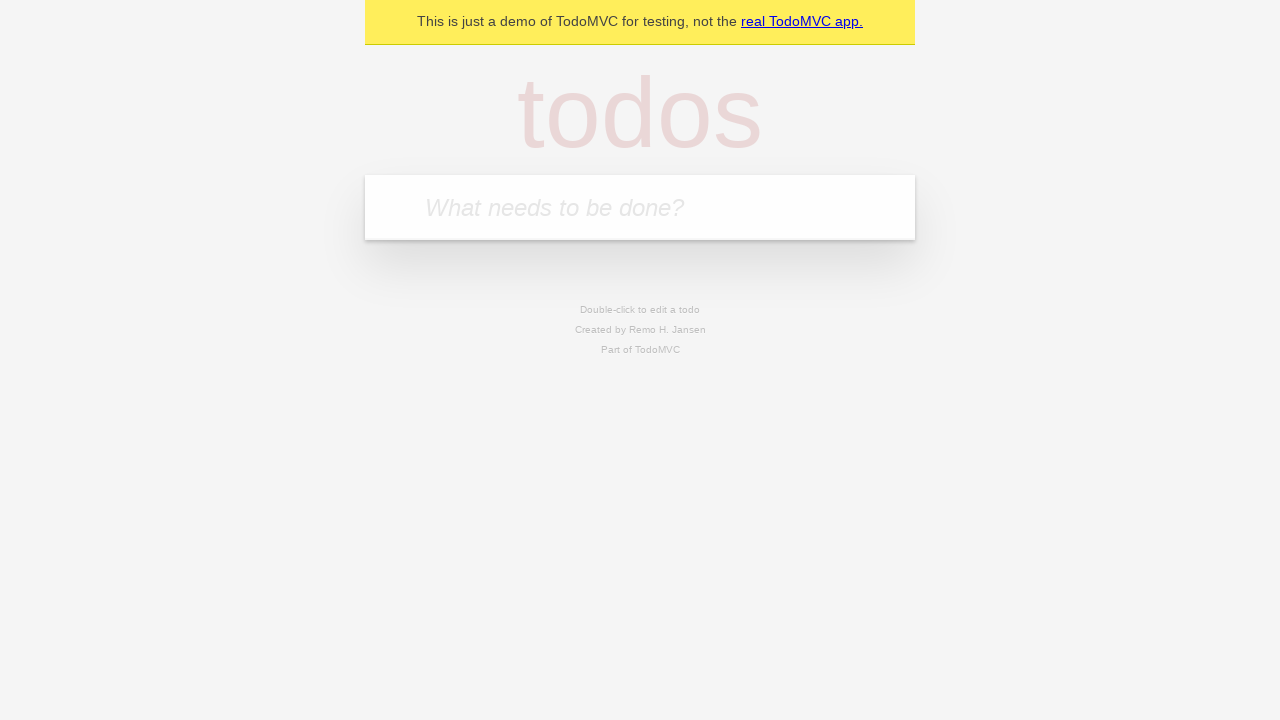

Filled first todo: 'buy some cheese' on internal:attr=[placeholder="What needs to be done?"i]
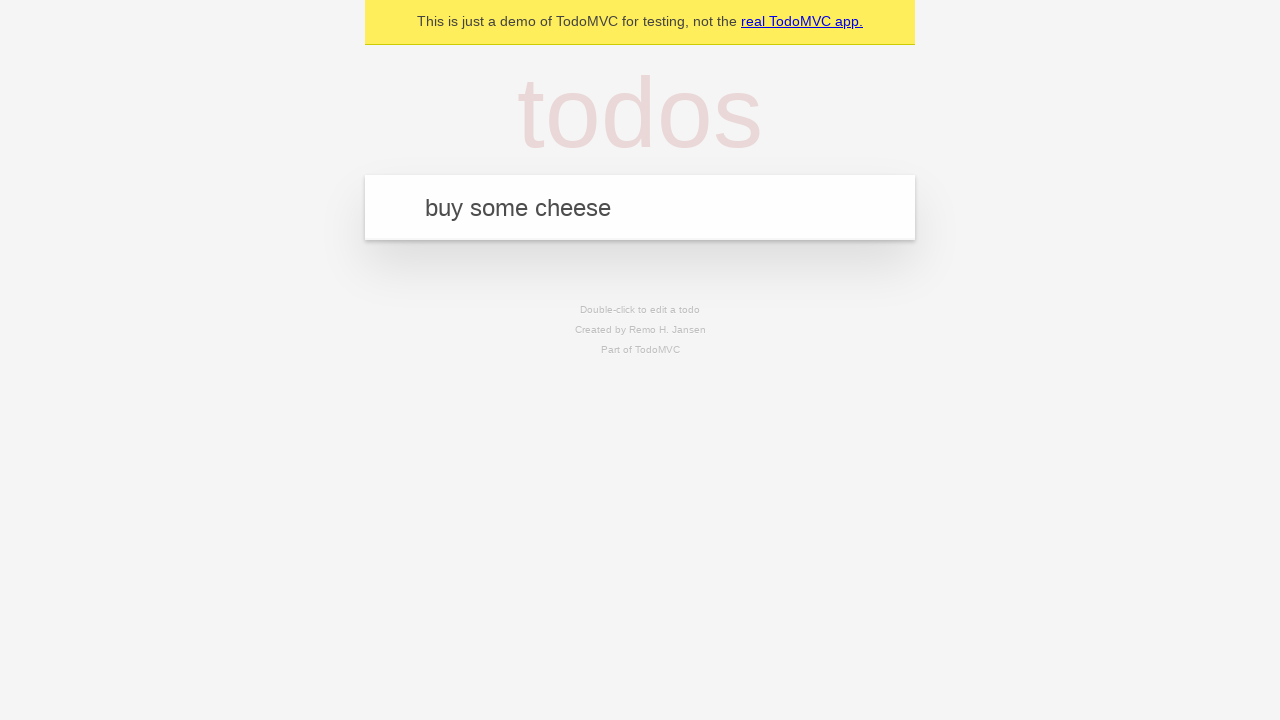

Submitted first todo on internal:attr=[placeholder="What needs to be done?"i]
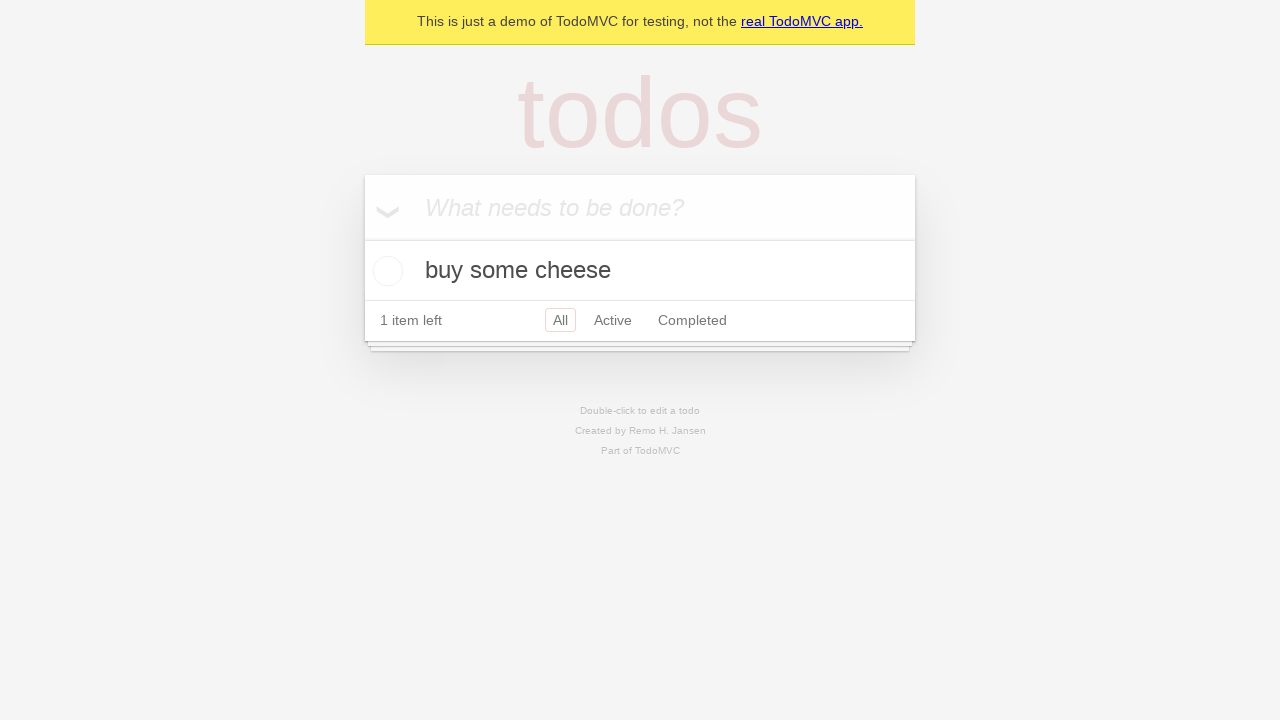

Filled second todo: 'feed the cat' on internal:attr=[placeholder="What needs to be done?"i]
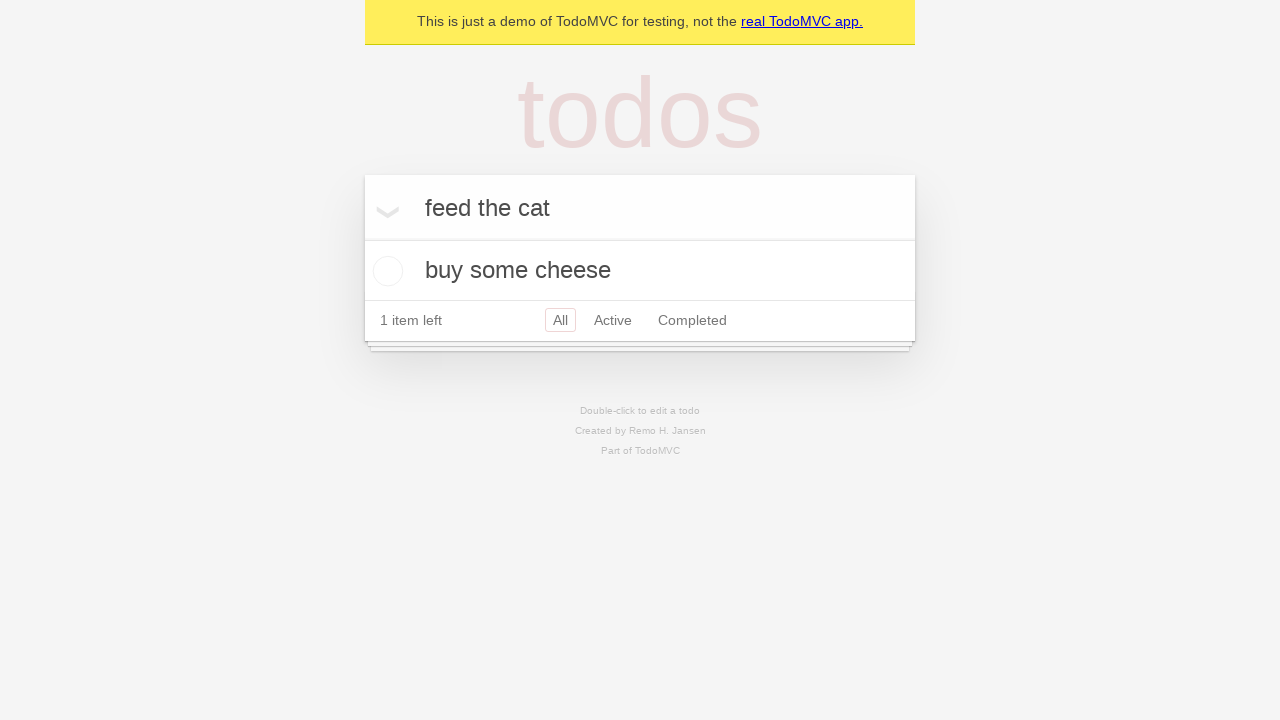

Submitted second todo on internal:attr=[placeholder="What needs to be done?"i]
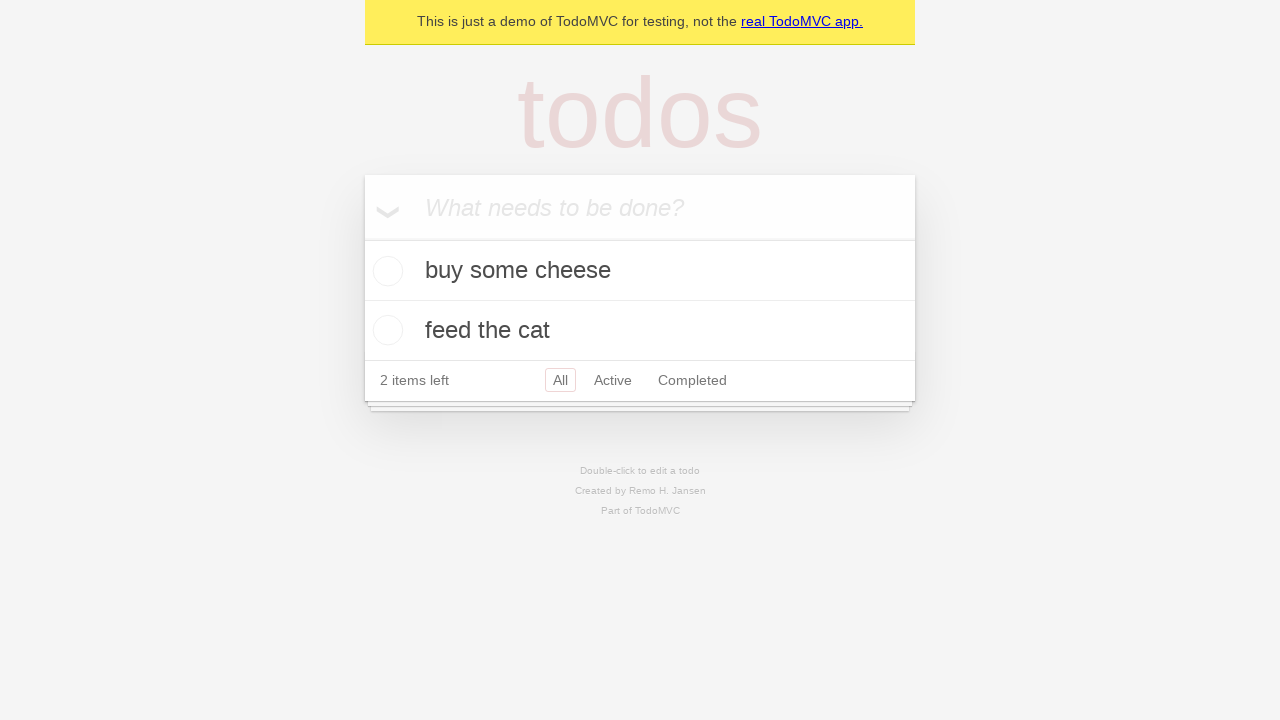

Filled third todo: 'book a doctors appointment' on internal:attr=[placeholder="What needs to be done?"i]
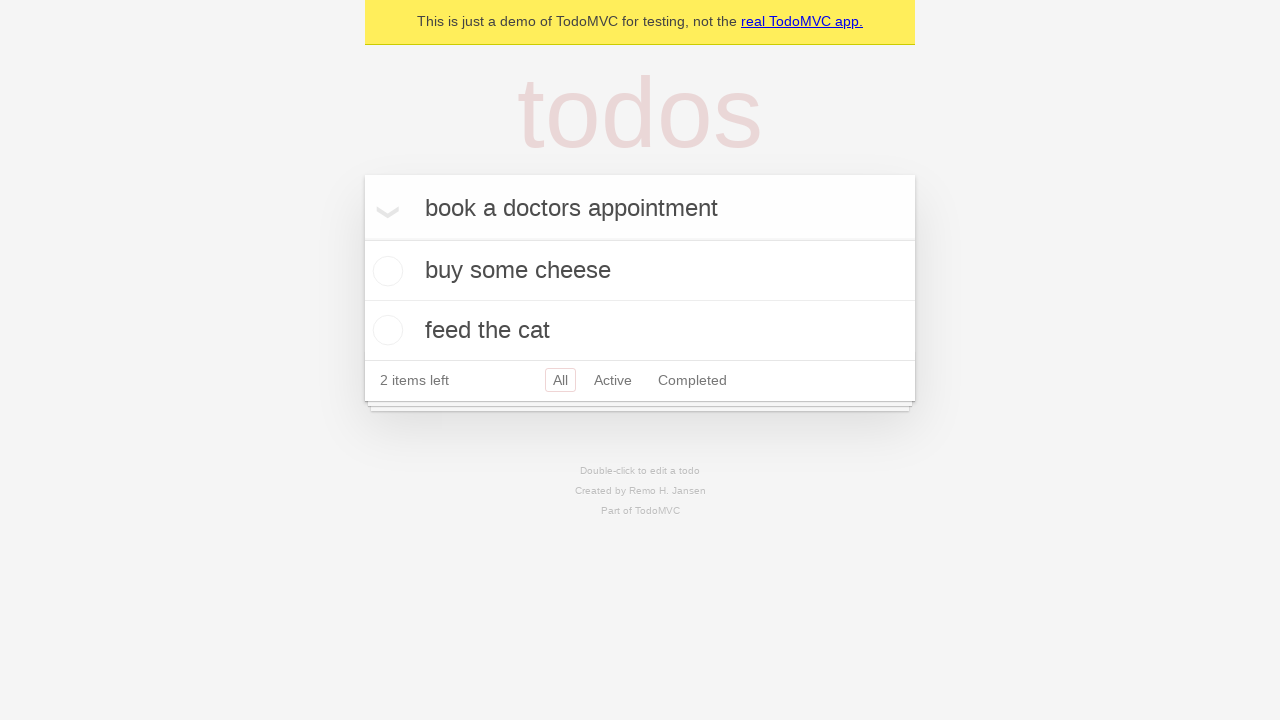

Submitted third todo on internal:attr=[placeholder="What needs to be done?"i]
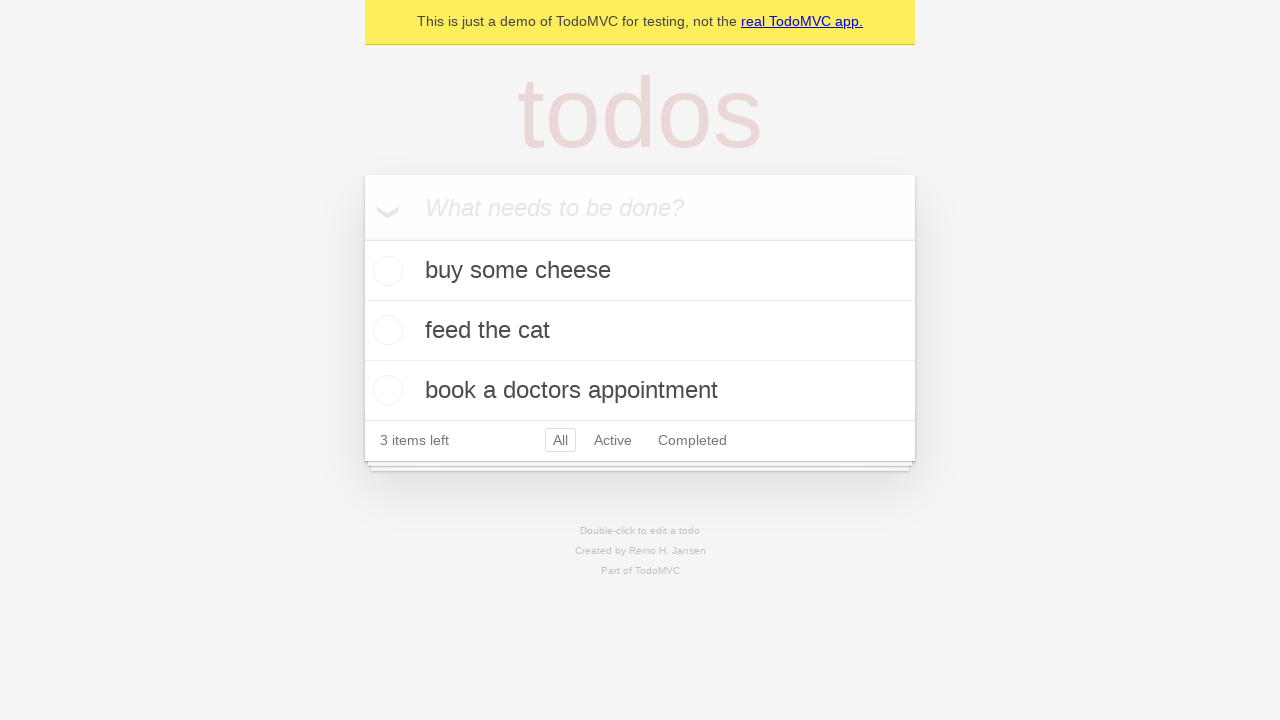

Marked second todo as completed at (385, 330) on internal:testid=[data-testid="todo-item"s] >> nth=1 >> internal:role=checkbox
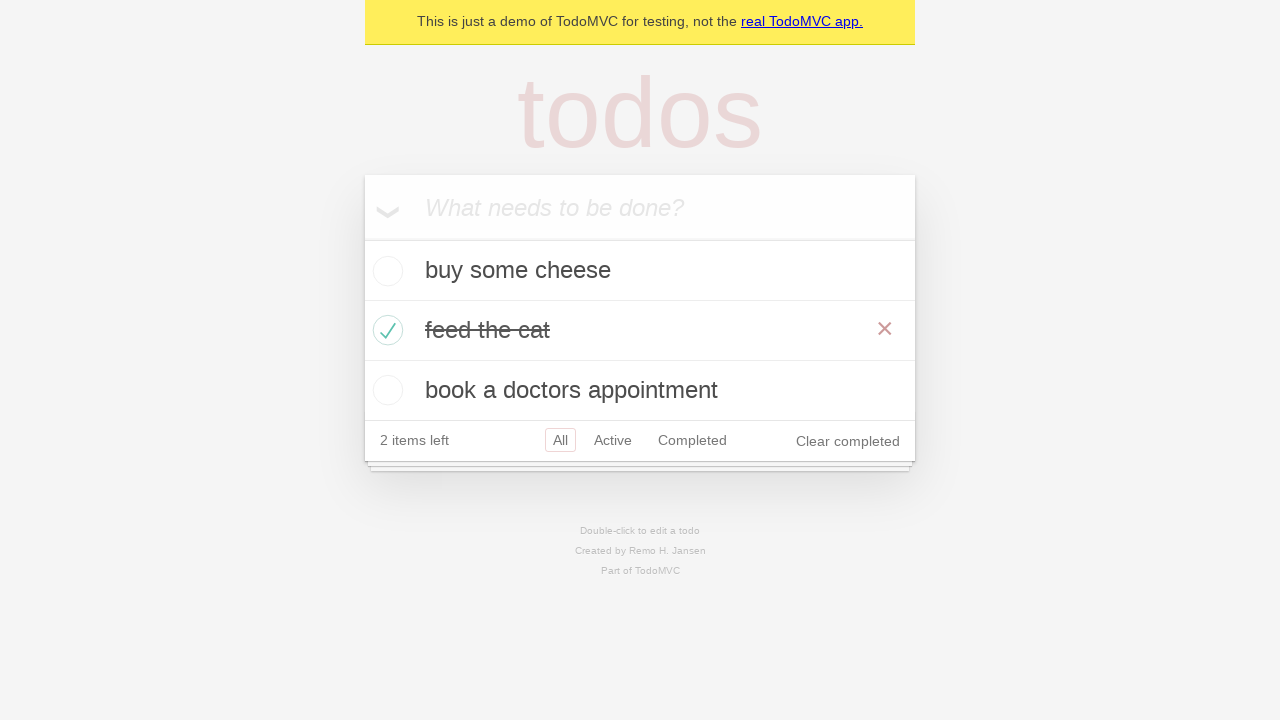

Clicked Active filter to display only active items at (613, 440) on internal:role=link[name="Active"i]
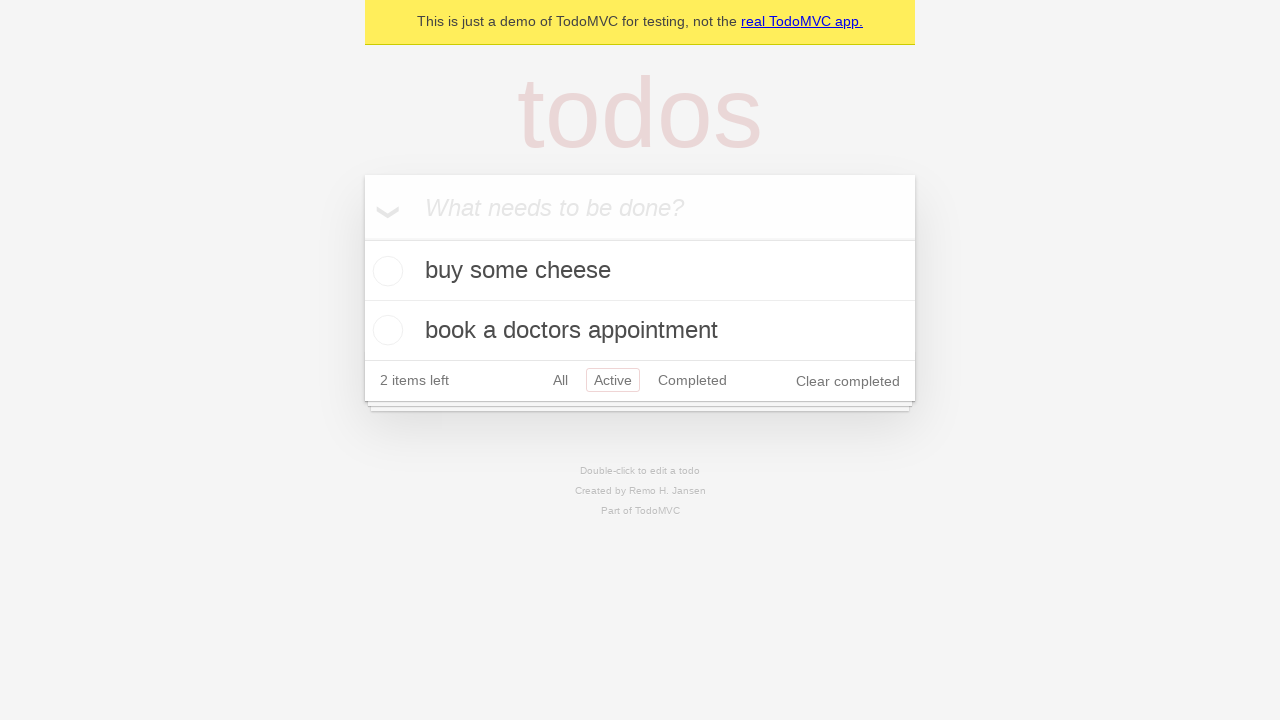

Active items filtered view loaded
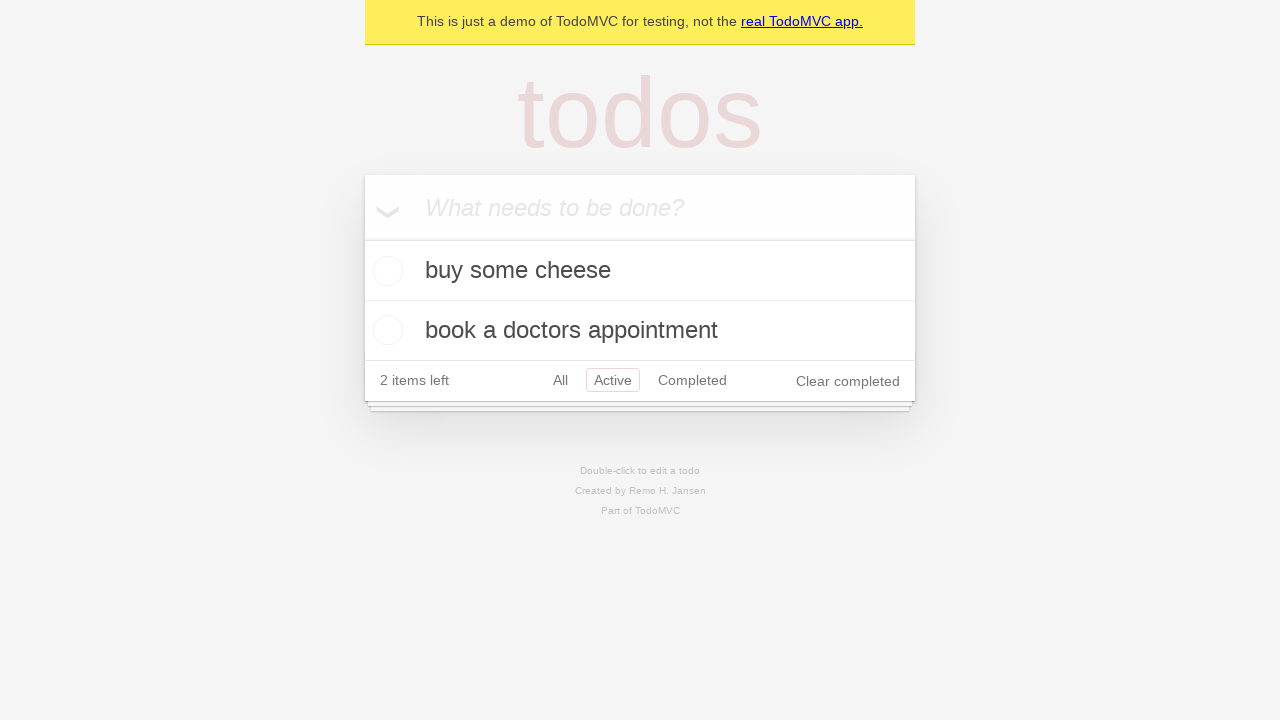

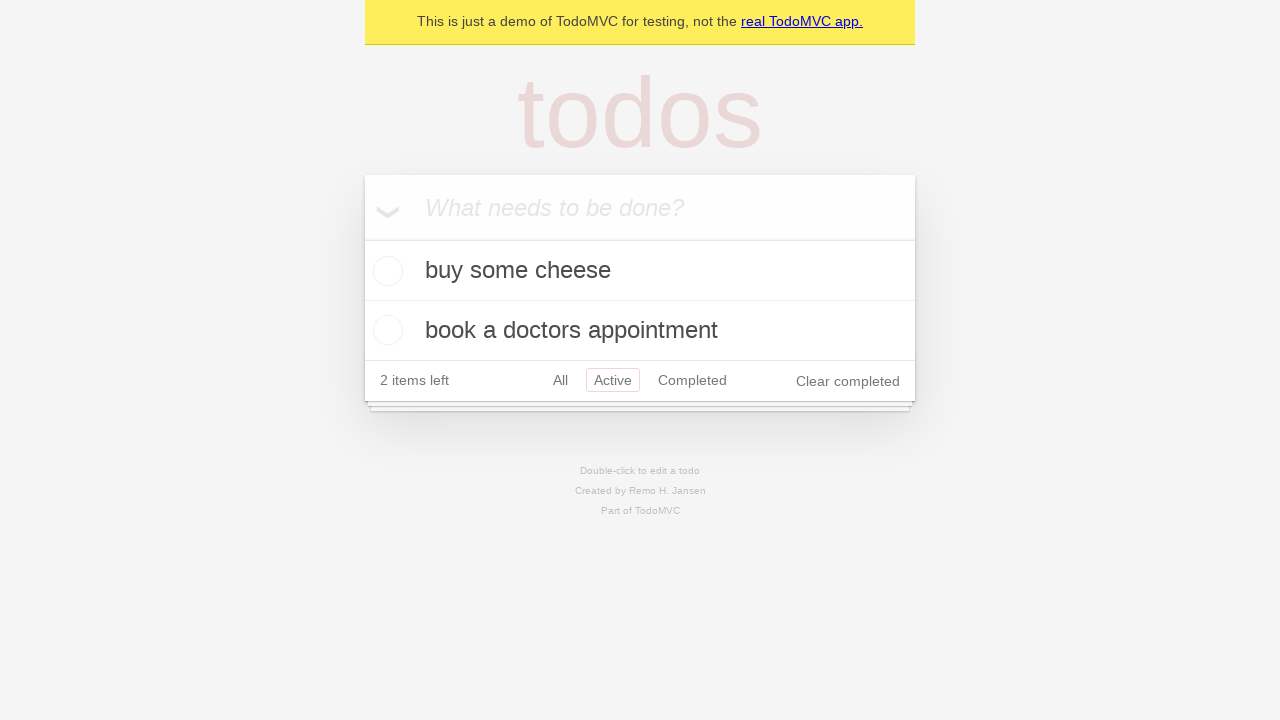